Tests various button interactions on LeafGround practice site including clicking a button to navigate to dashboard, verifying page title, navigating back, checking if a button is disabled, and retrieving button properties like position, color, and dimensions.

Starting URL: https://leafground.com/button.xhtml

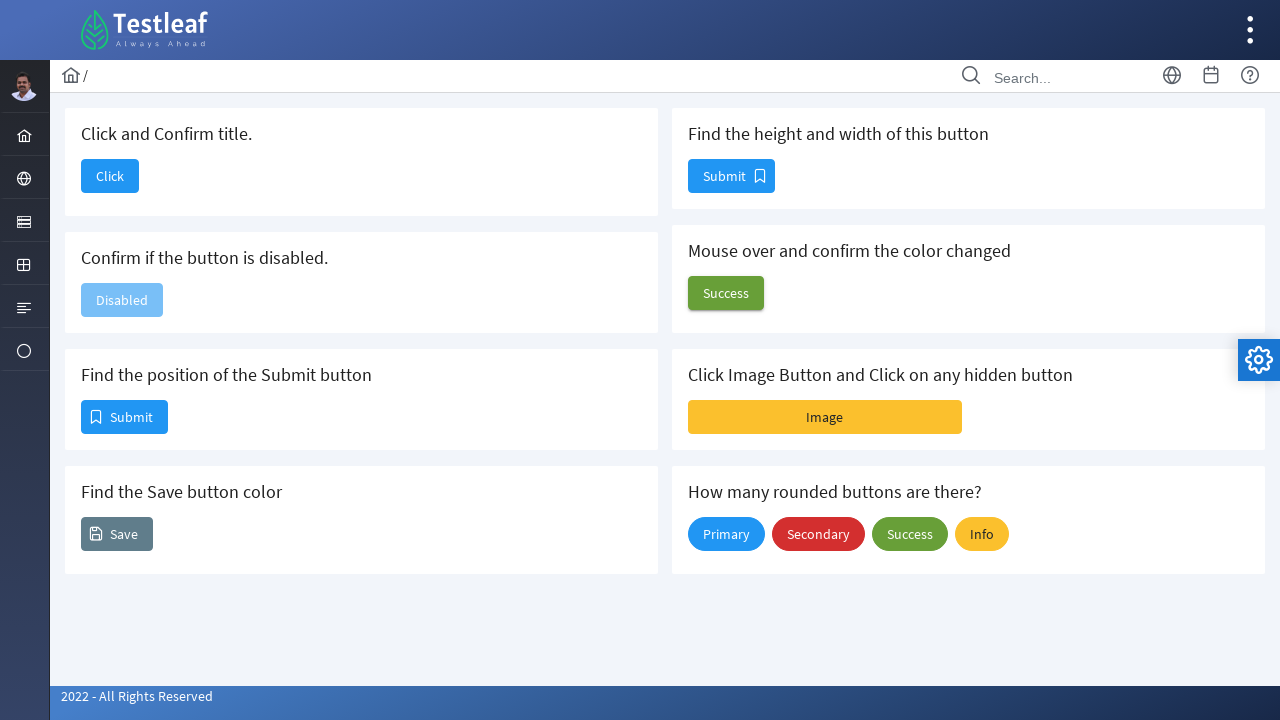

Clicked the 'Click' button to navigate to dashboard at (110, 176) on xpath=//span[text()='Click']
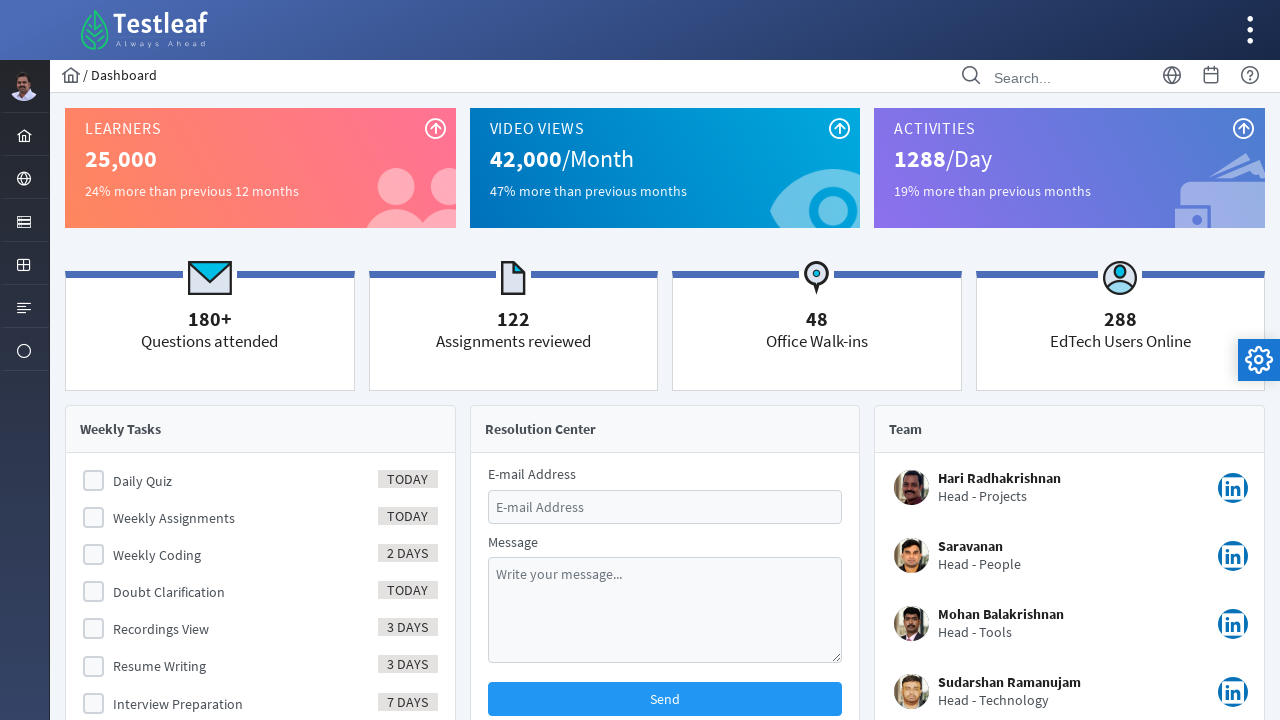

Waited for page to load (domcontentloaded)
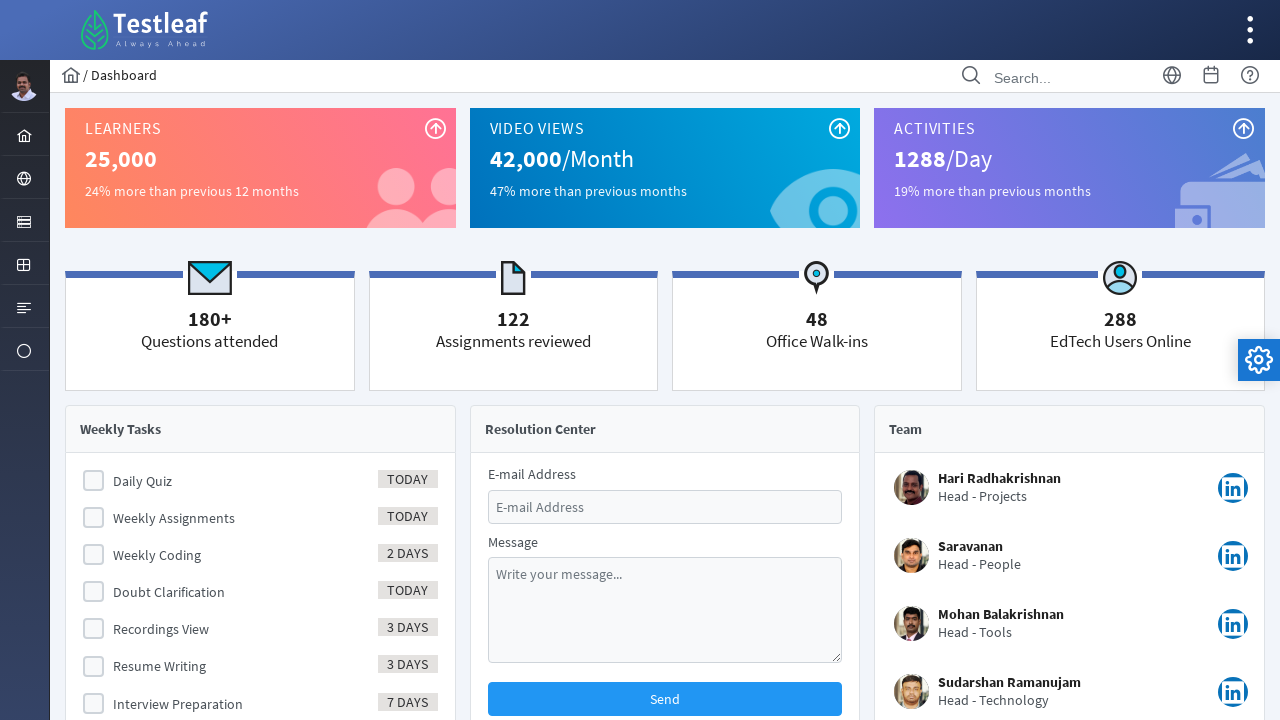

Retrieved page title
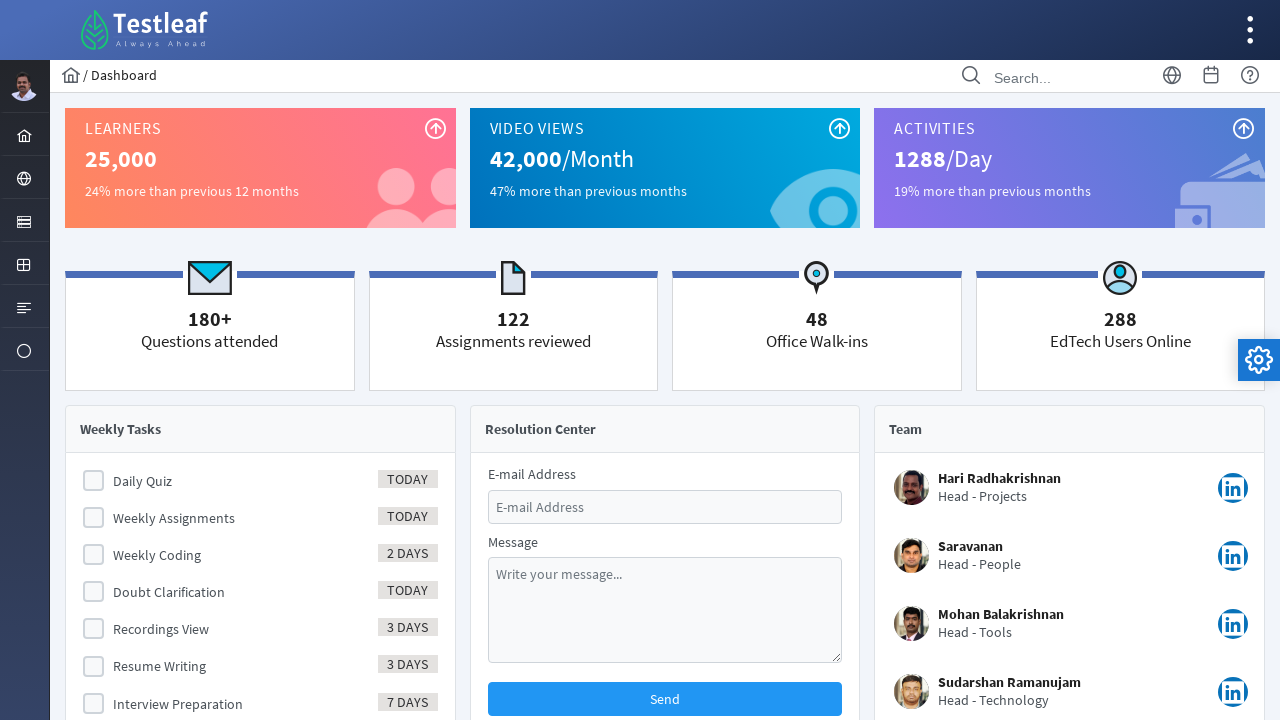

Verified page title is 'Dashboard' as expected
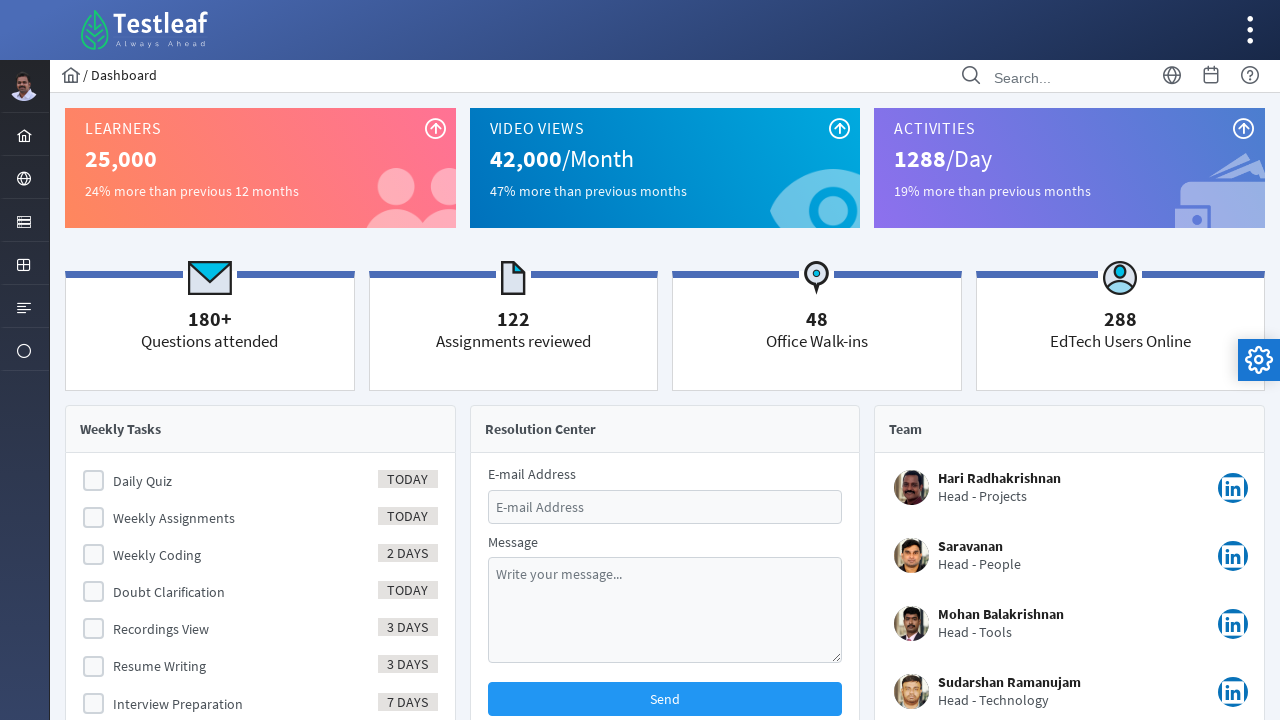

Navigated back to button page
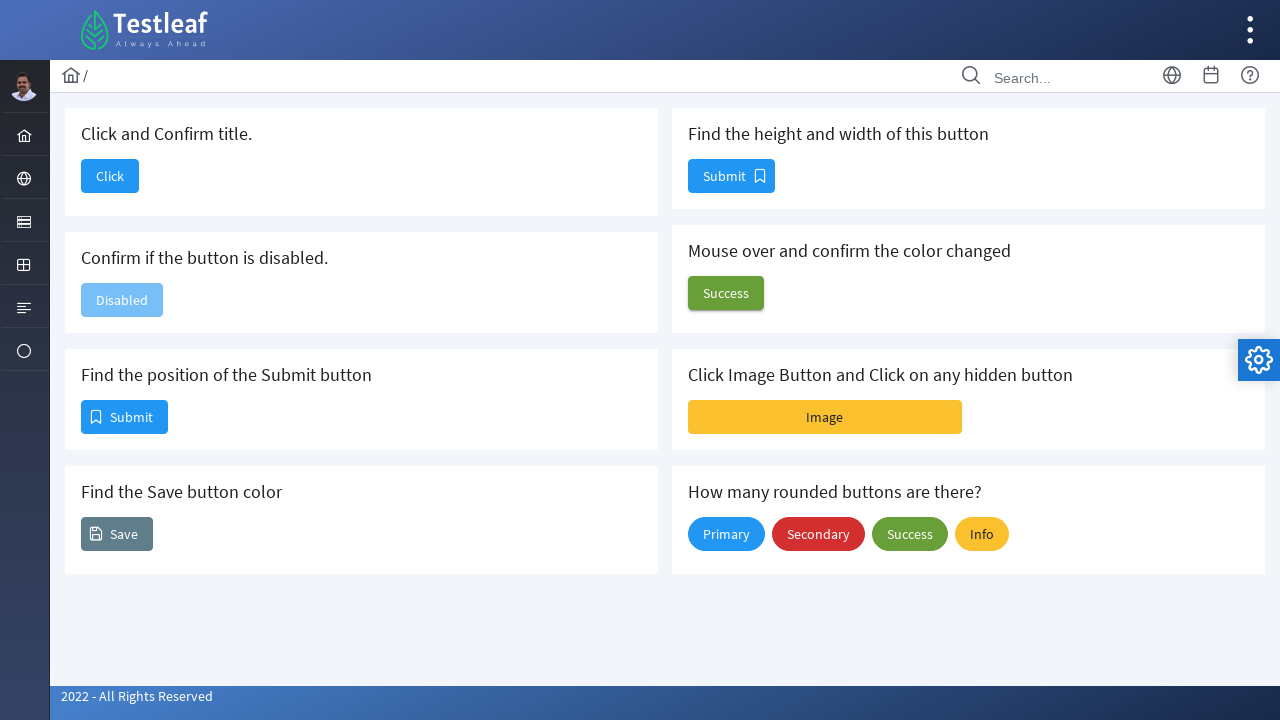

Waited for 'Disabled' button to appear on page
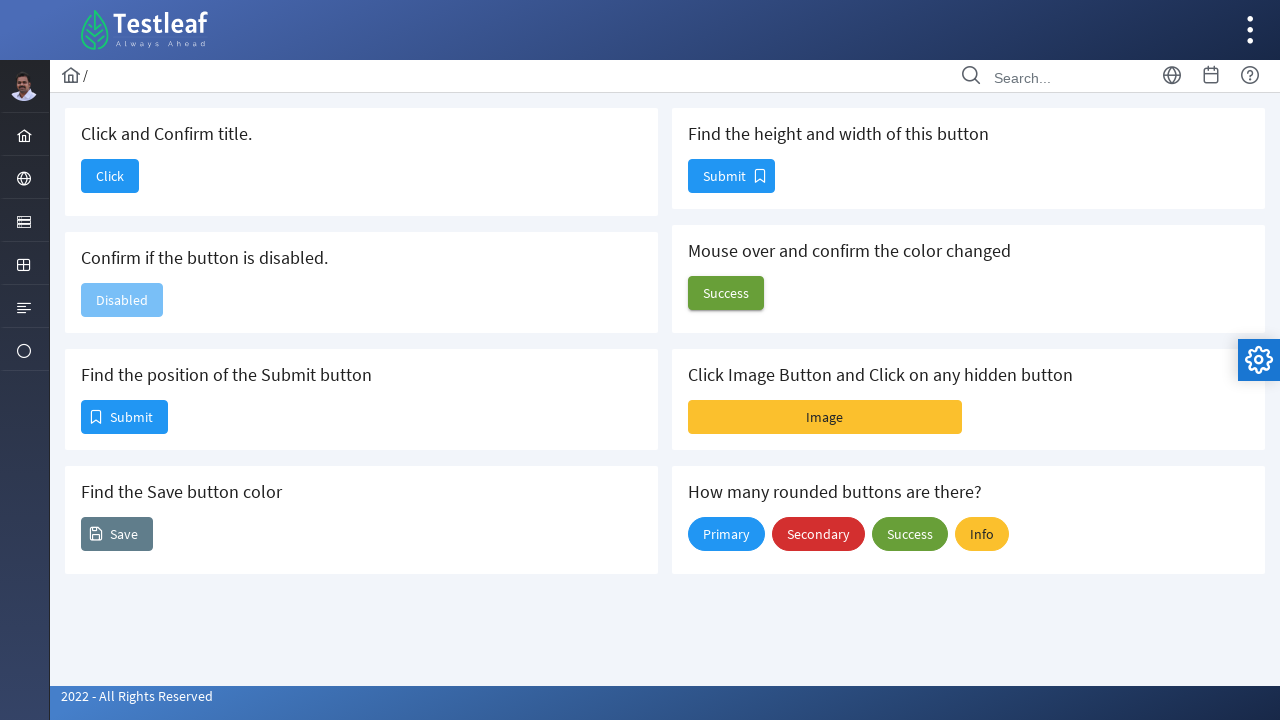

Checked if 'Disabled' button is enabled
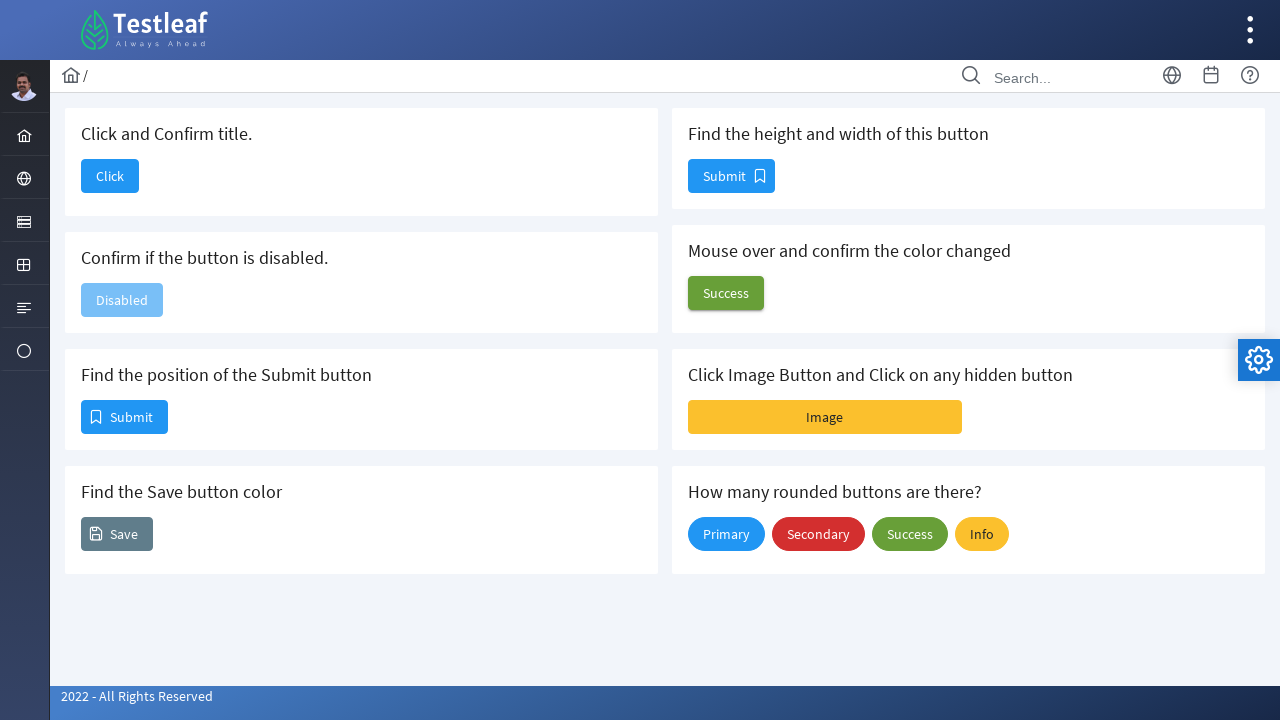

Confirmed 'Disabled' button is disabled as expected
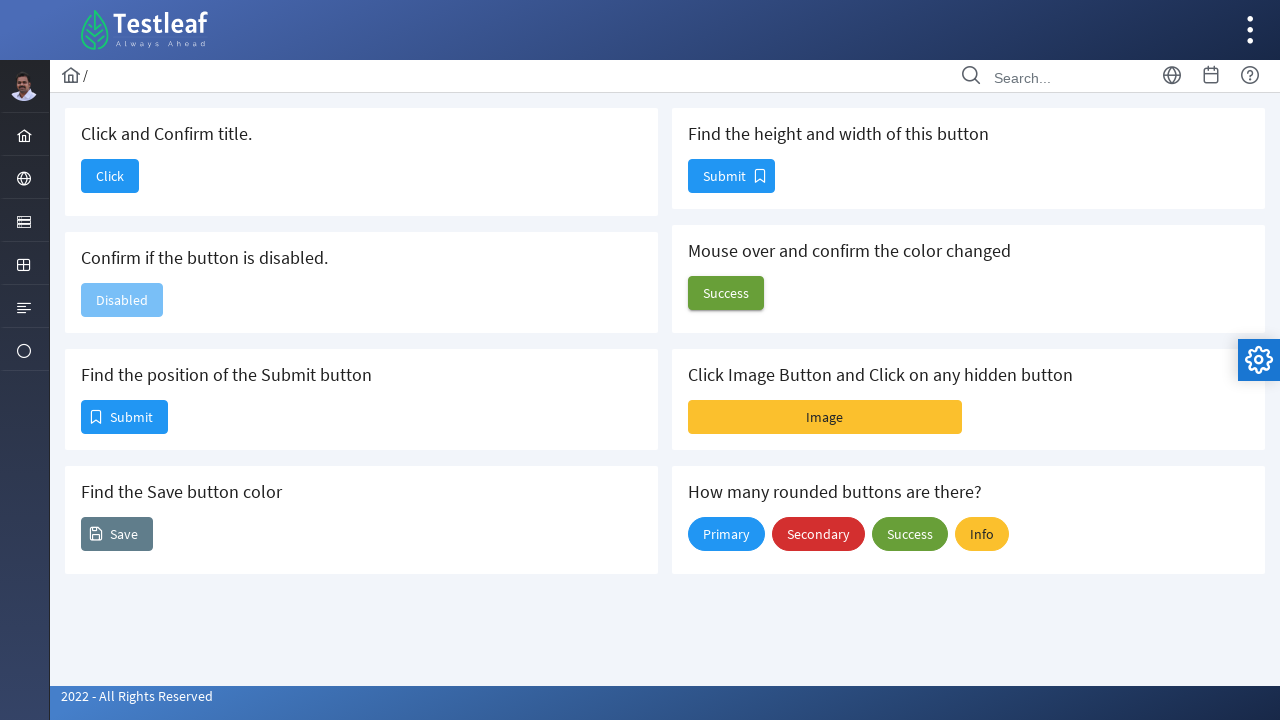

Retrieved bounding box for Submit button
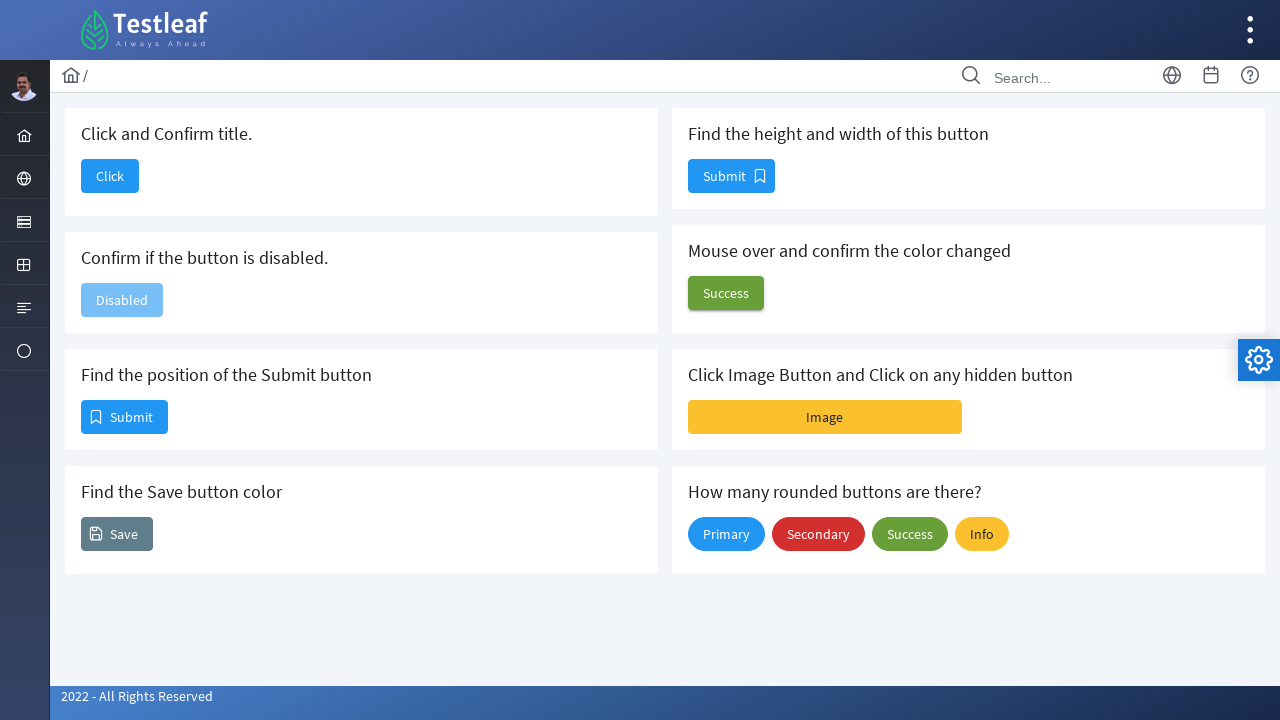

Logged Submit button position: x=82, y=401
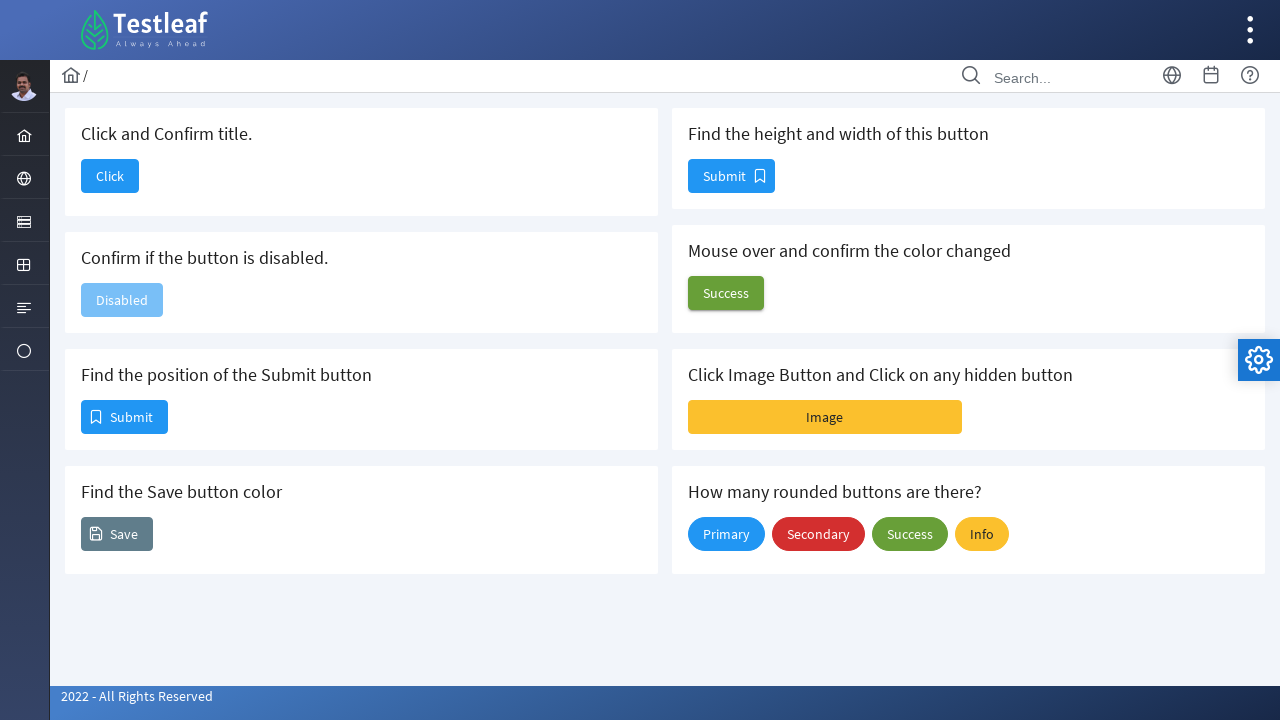

Retrieved background color of Save button
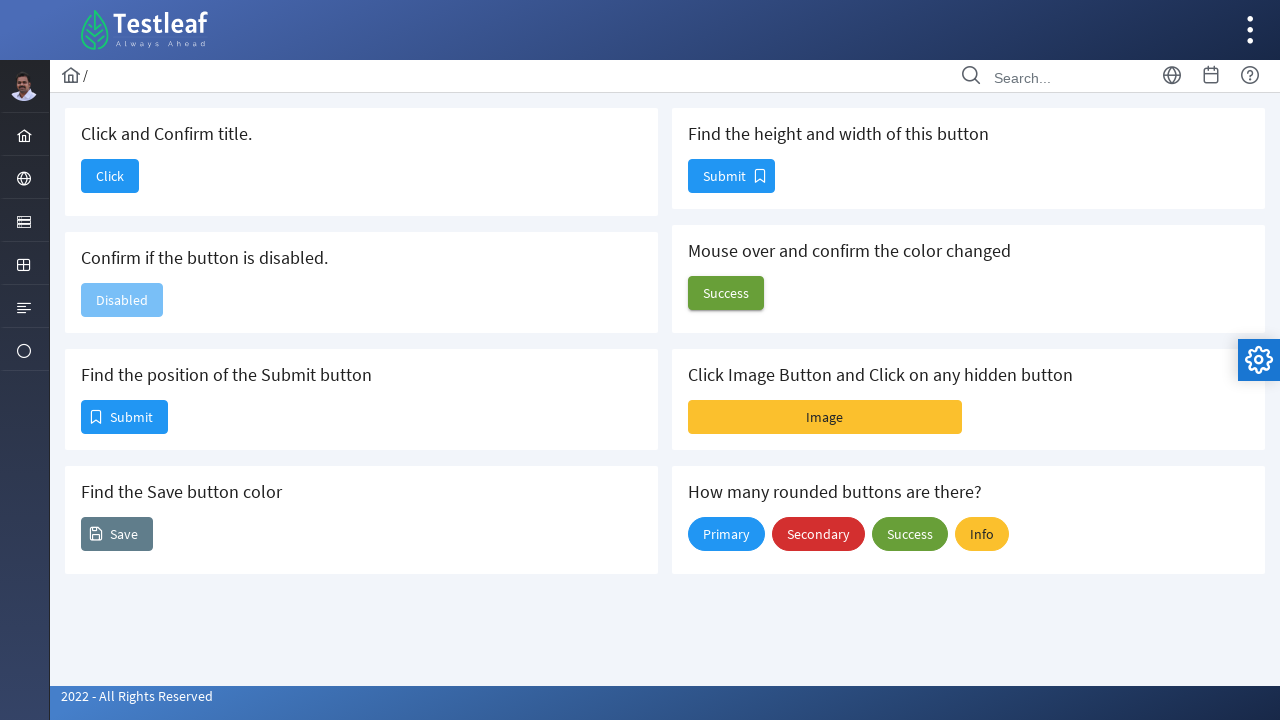

Logged Save button background color: rgba(0, 0, 0, 0)
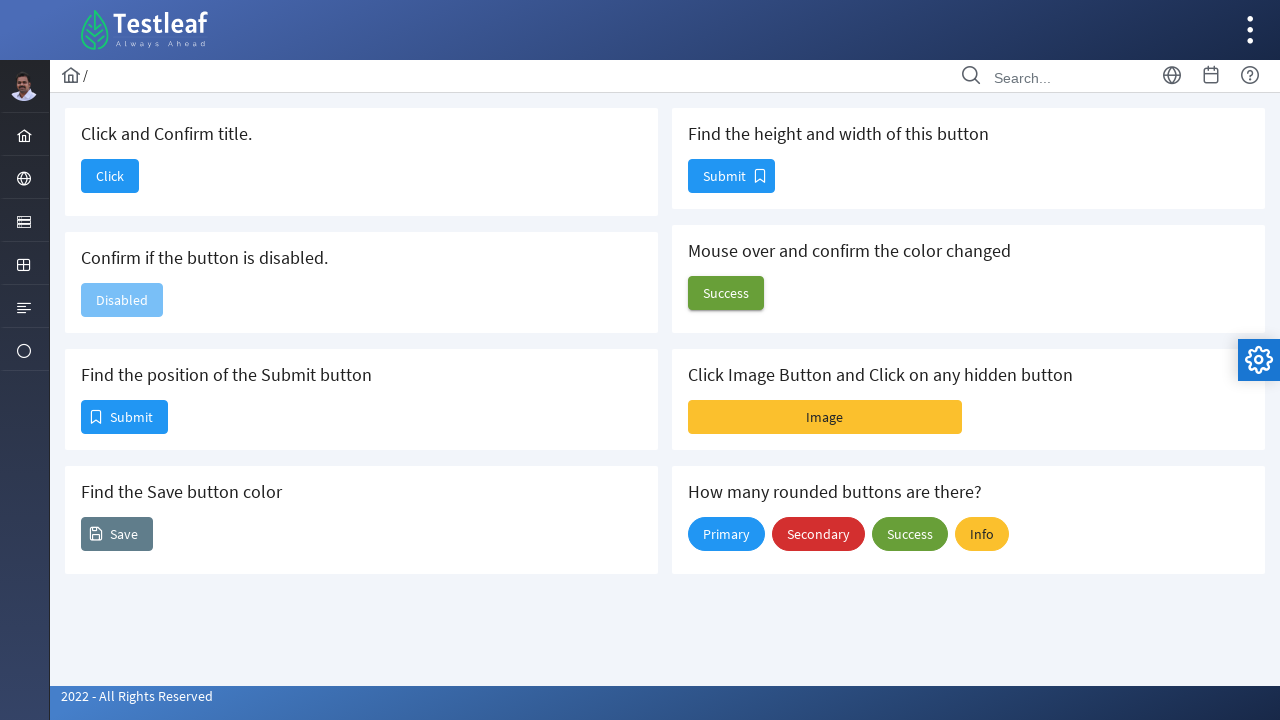

Retrieved bounding box for size measurement of Submit button
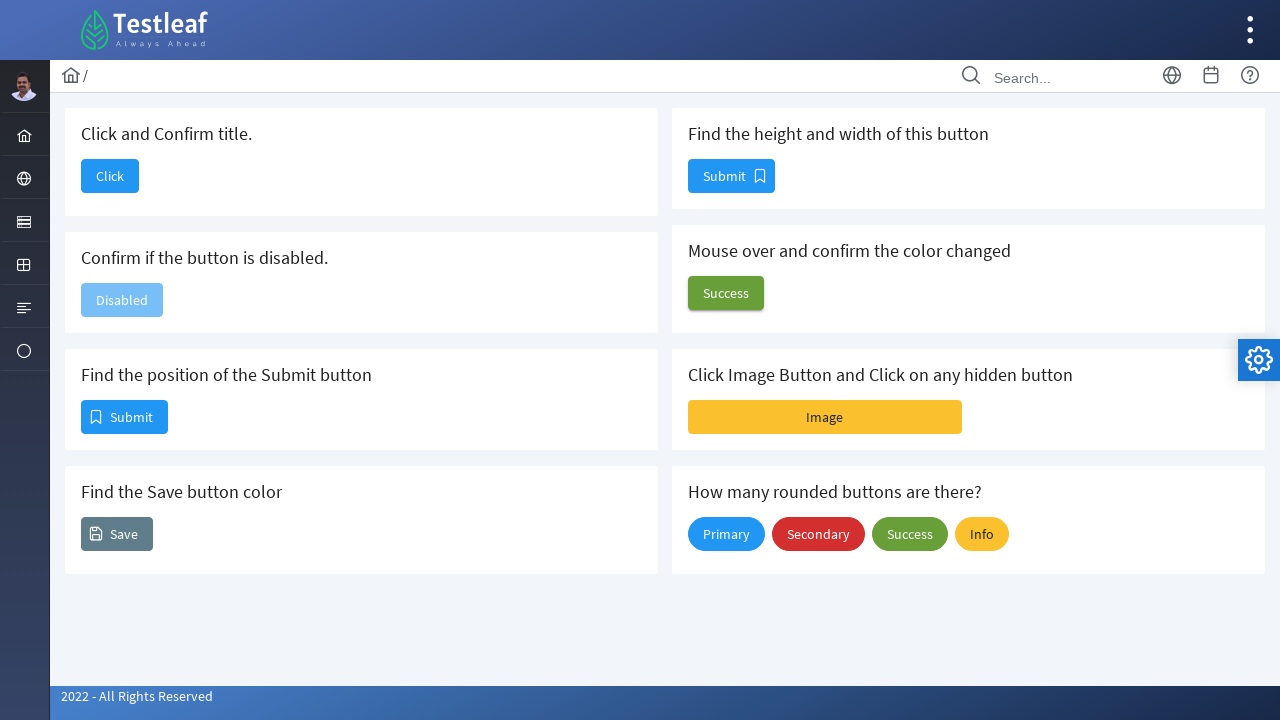

Logged Submit button size: width=85, height=32
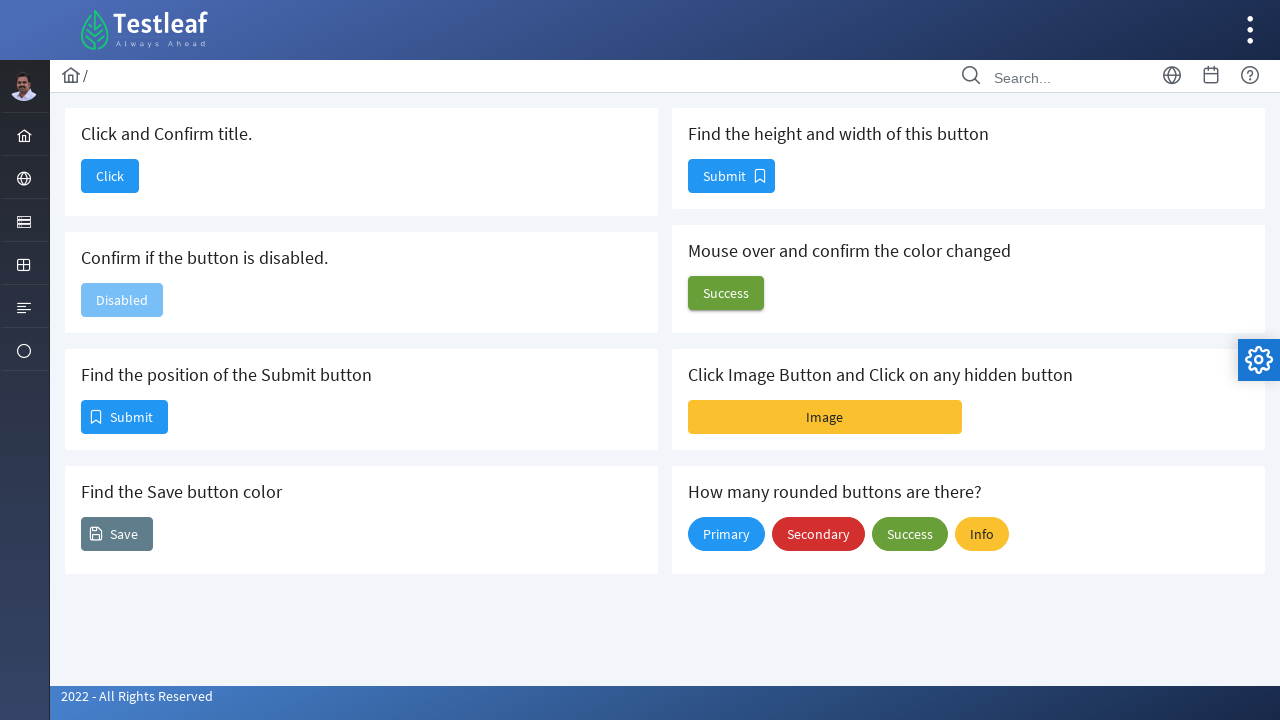

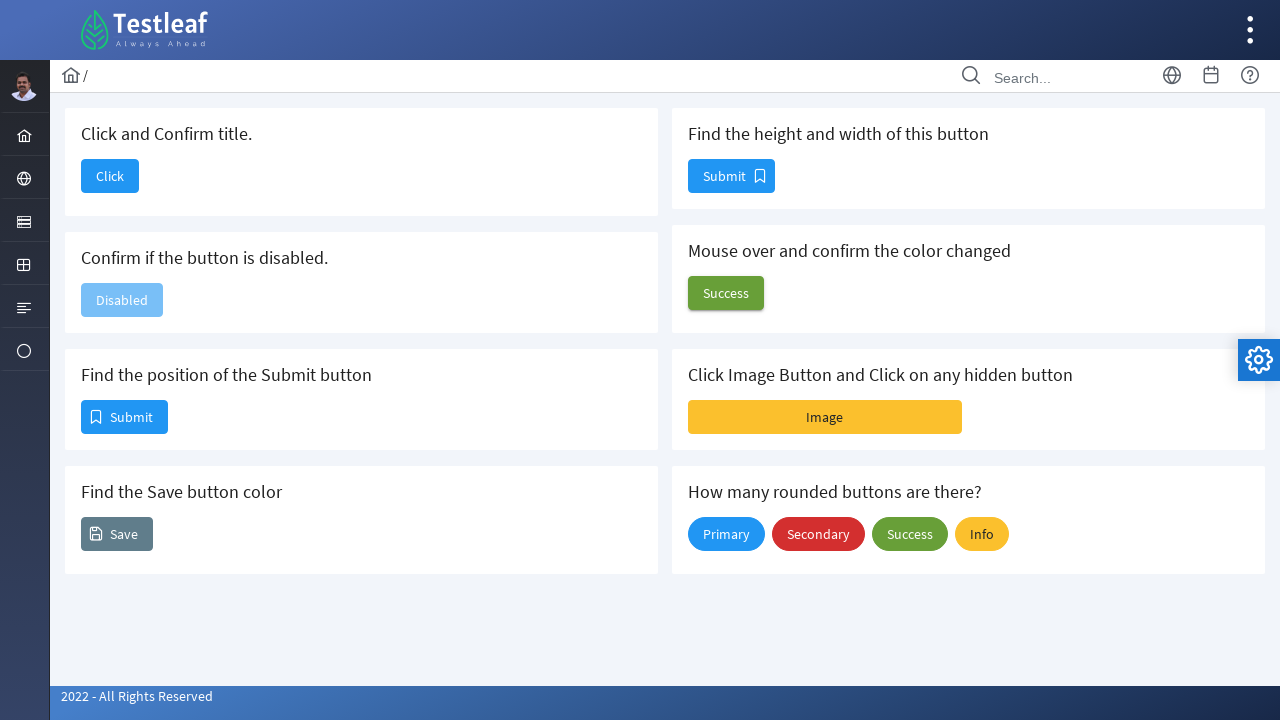